Tests that new todo items are appended to the bottom of the list by creating 3 items

Starting URL: https://demo.playwright.dev/todomvc

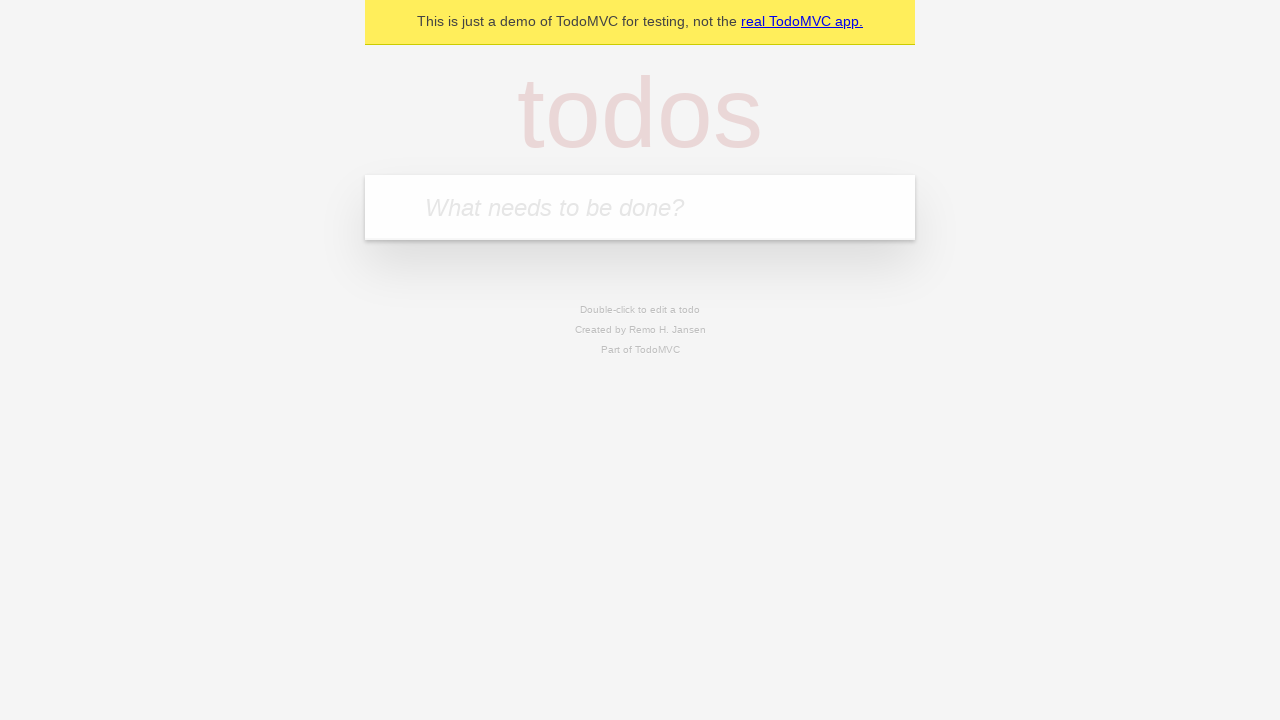

Filled todo input with 'buy some cheese' on internal:attr=[placeholder="What needs to be done?"i]
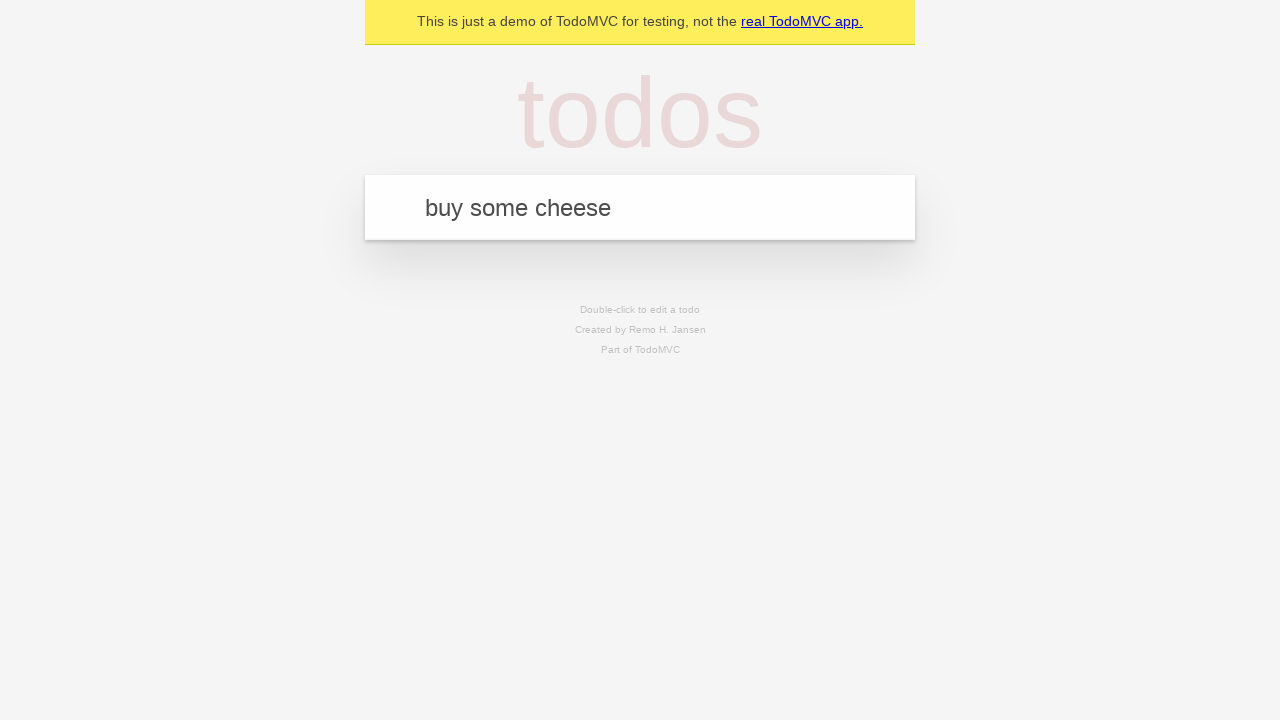

Pressed Enter to add first todo item on internal:attr=[placeholder="What needs to be done?"i]
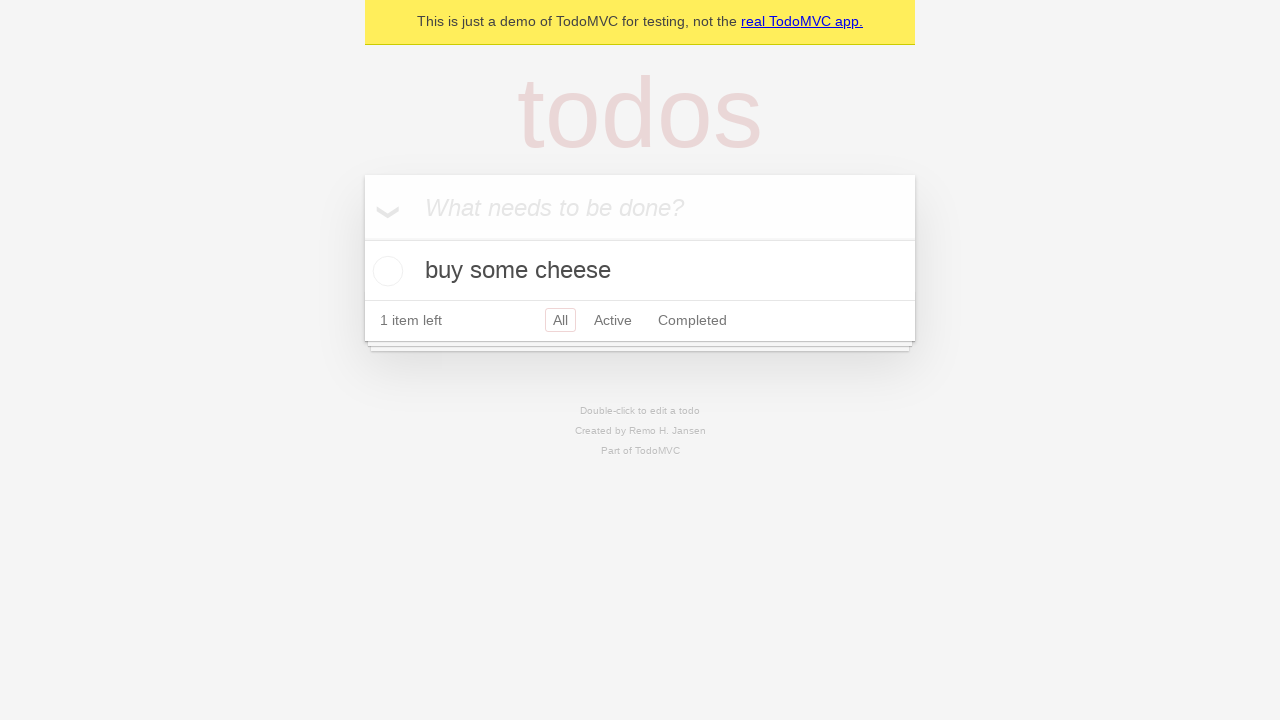

Filled todo input with 'feed the cat' on internal:attr=[placeholder="What needs to be done?"i]
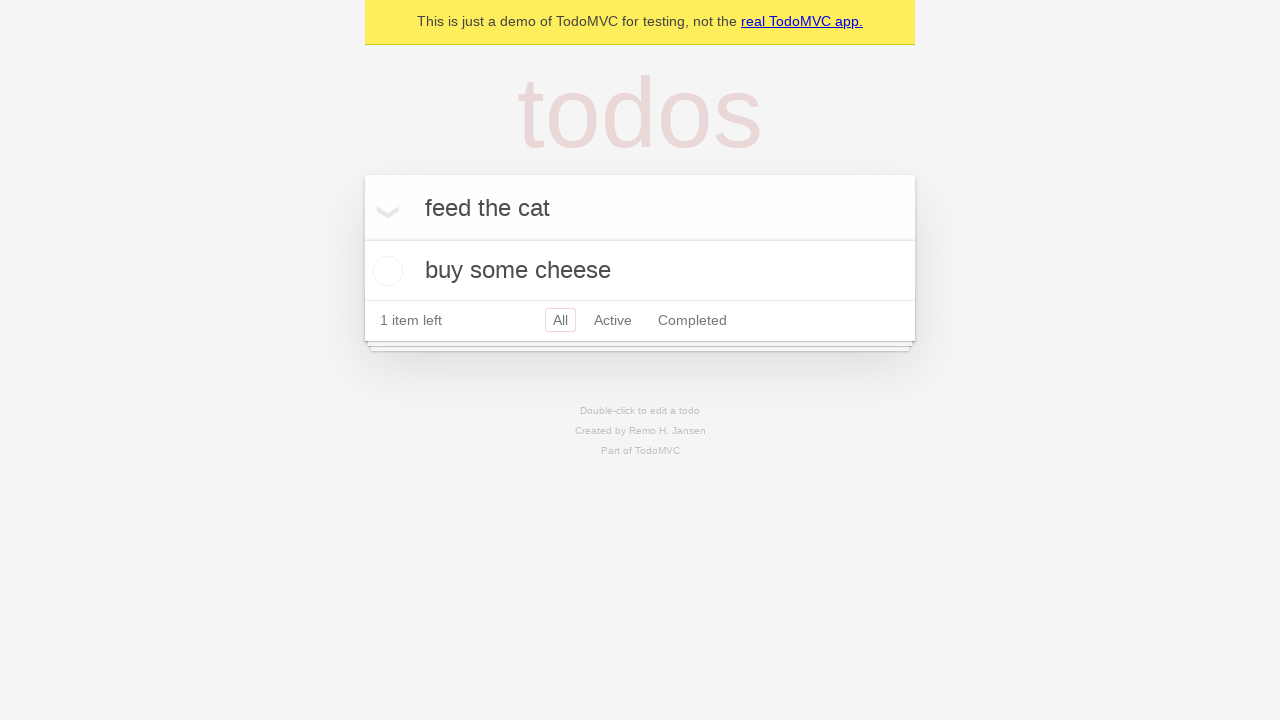

Pressed Enter to add second todo item on internal:attr=[placeholder="What needs to be done?"i]
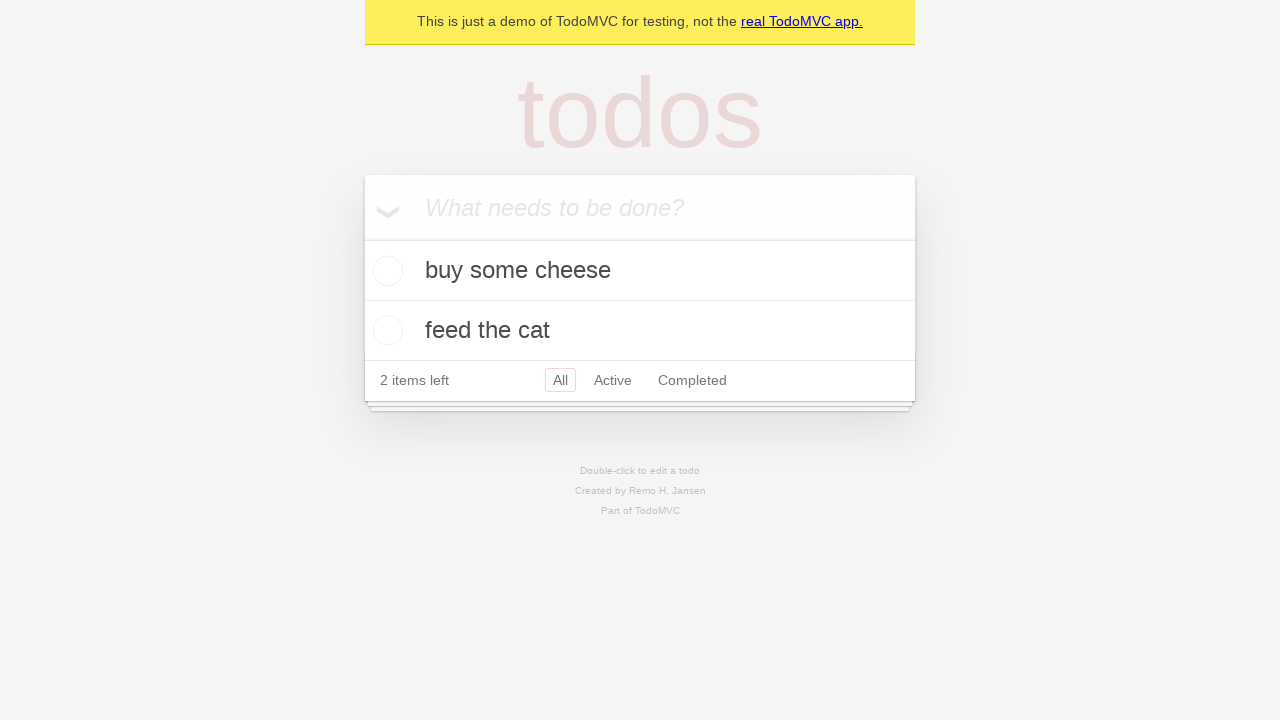

Filled todo input with 'book a doctors appointment' on internal:attr=[placeholder="What needs to be done?"i]
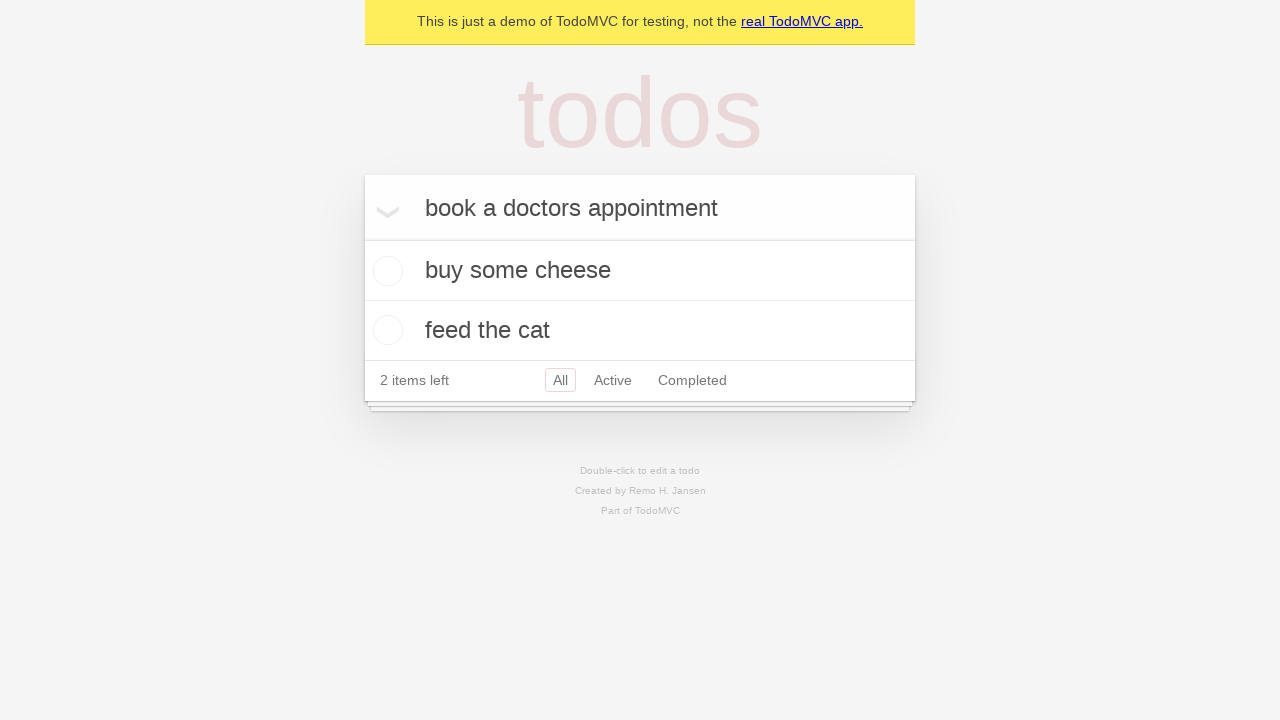

Pressed Enter to add third todo item on internal:attr=[placeholder="What needs to be done?"i]
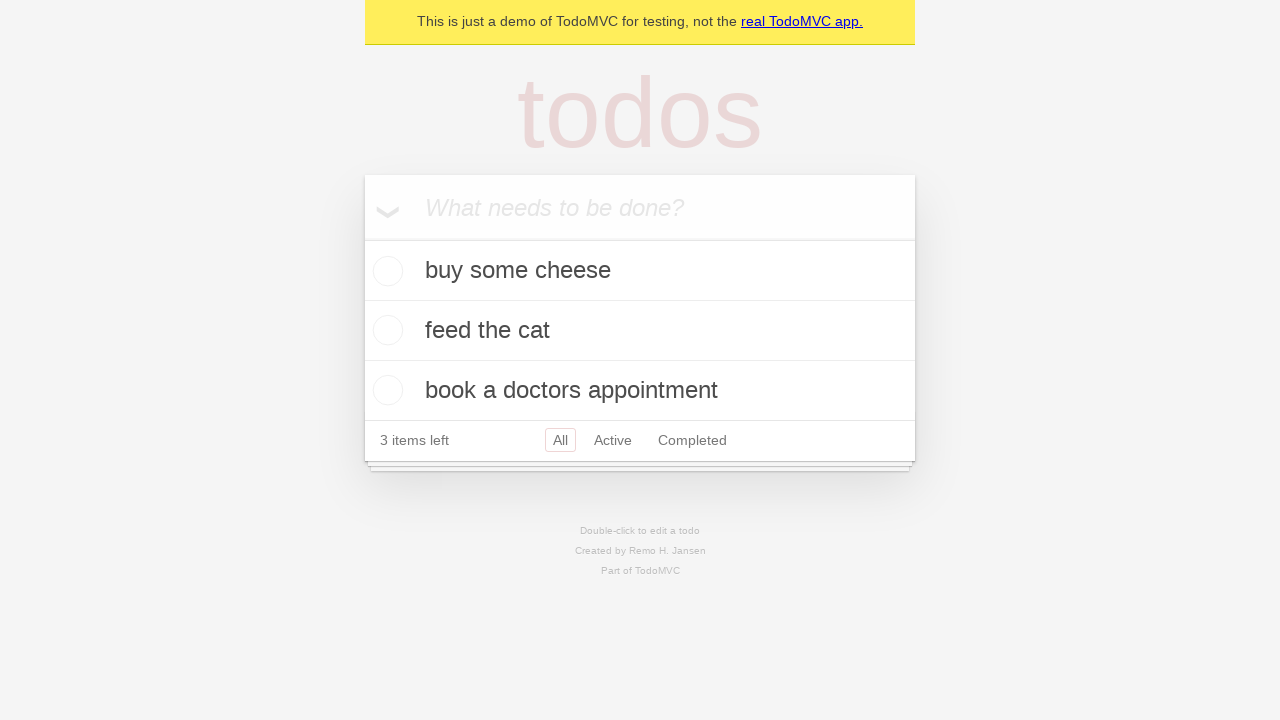

All three todo items loaded and visible in the list
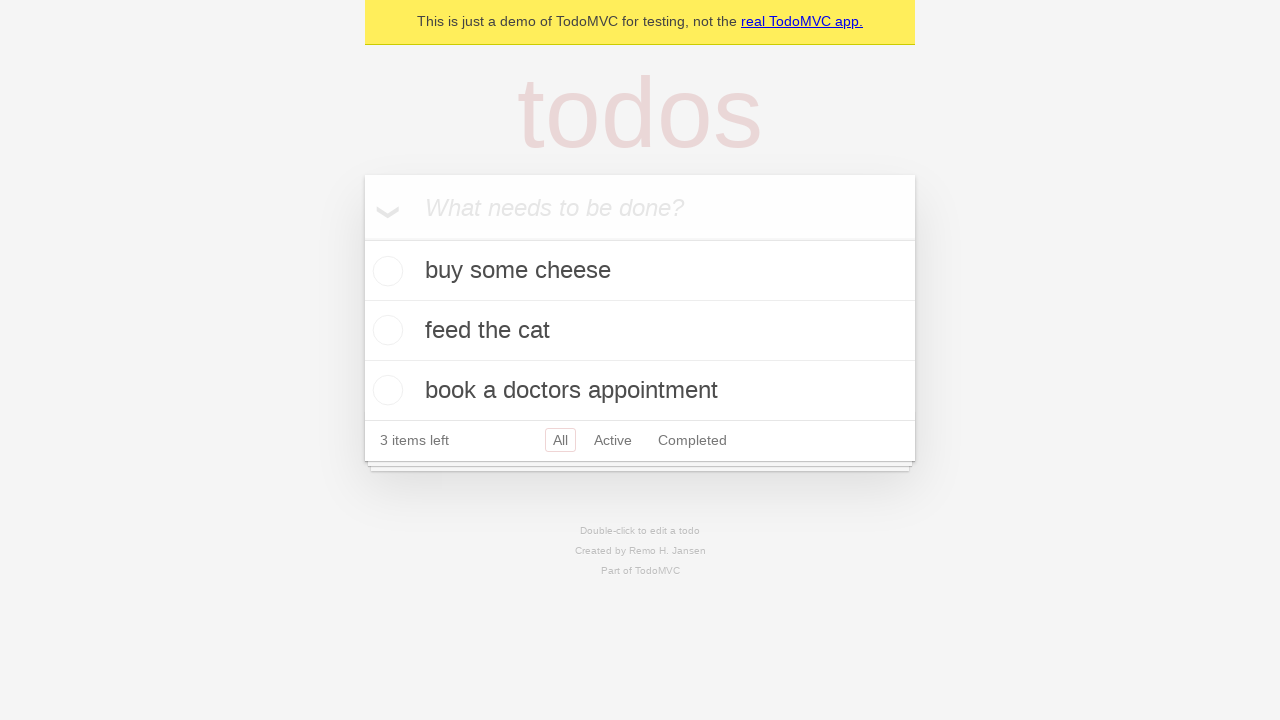

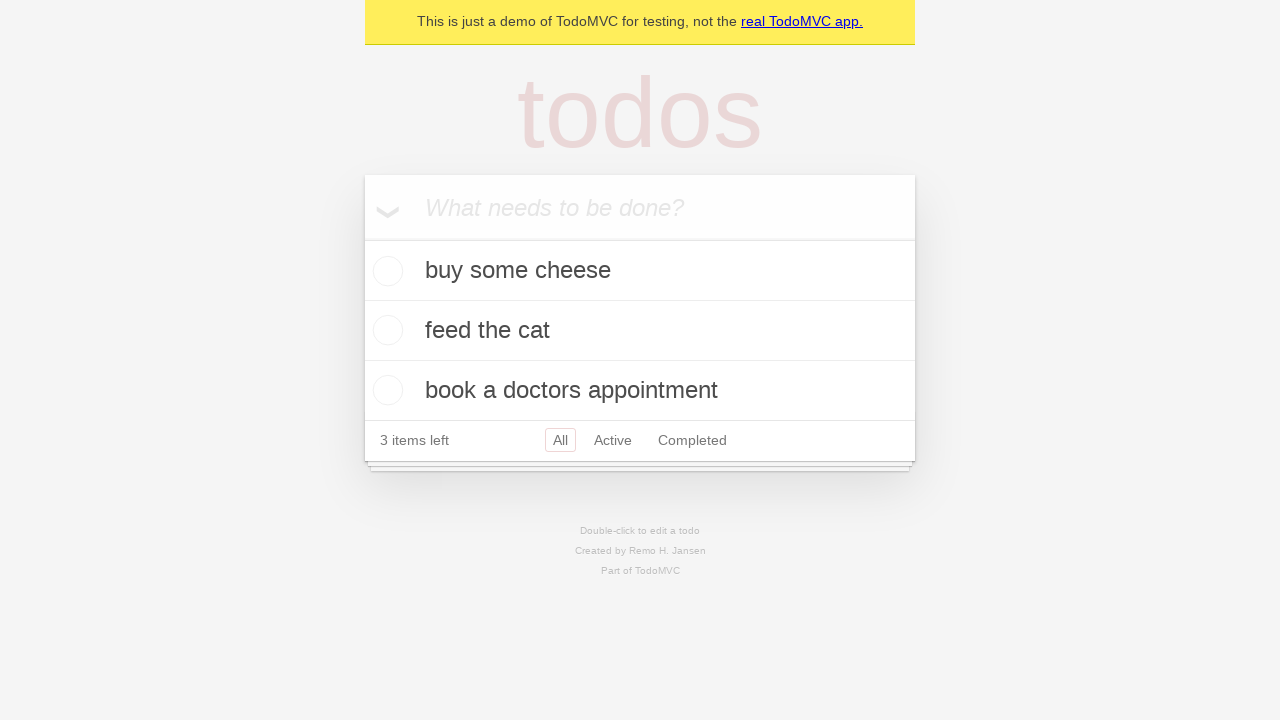